Navigates to the Hudl homepage and verifies the page loaded successfully by checking the URL

Starting URL: https://www.hudl.com/

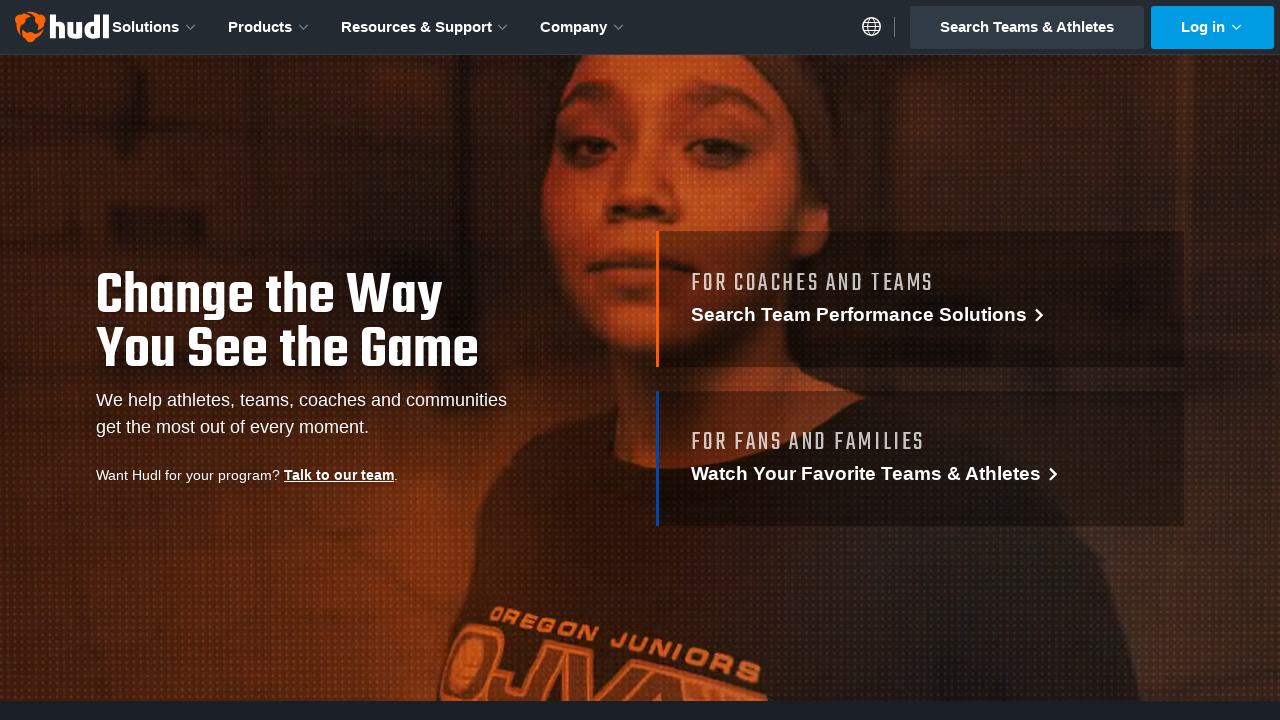

Verified homepage URL is correct
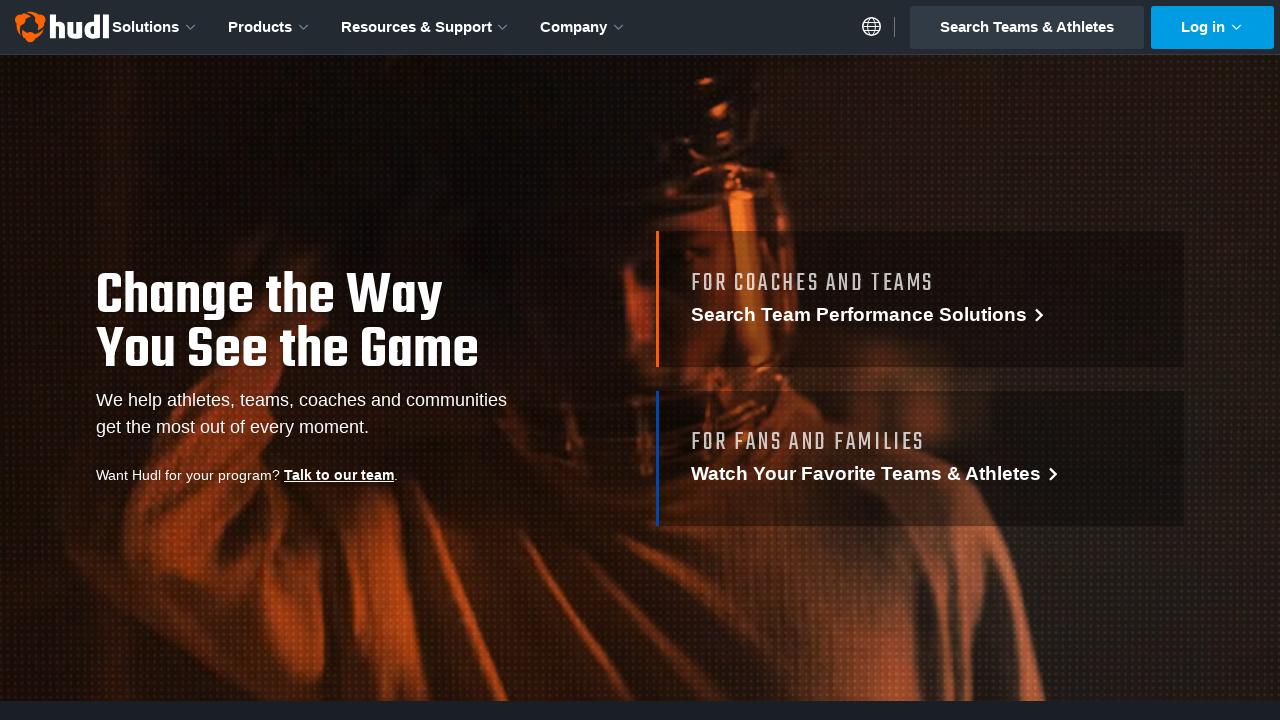

Page loaded successfully - DOM content loaded
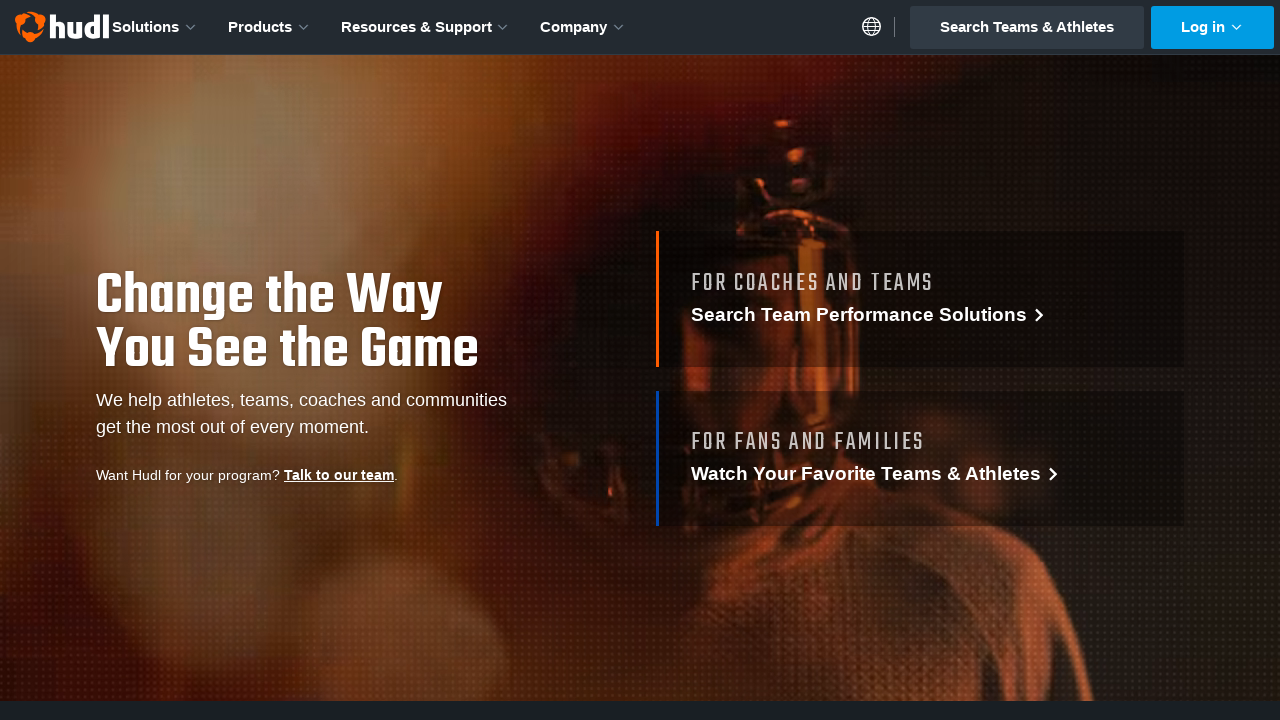

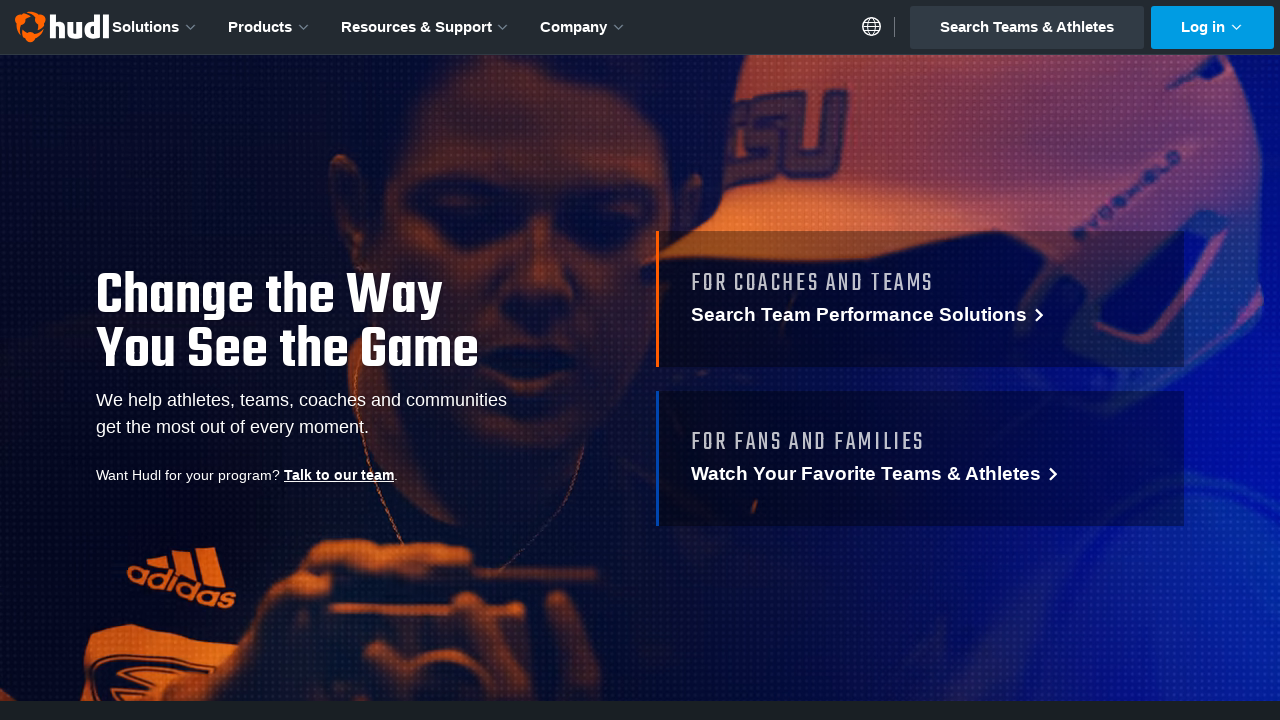